Simple test that navigates to the Testing Therapy website

Starting URL: https://www.testingtherapy.com/

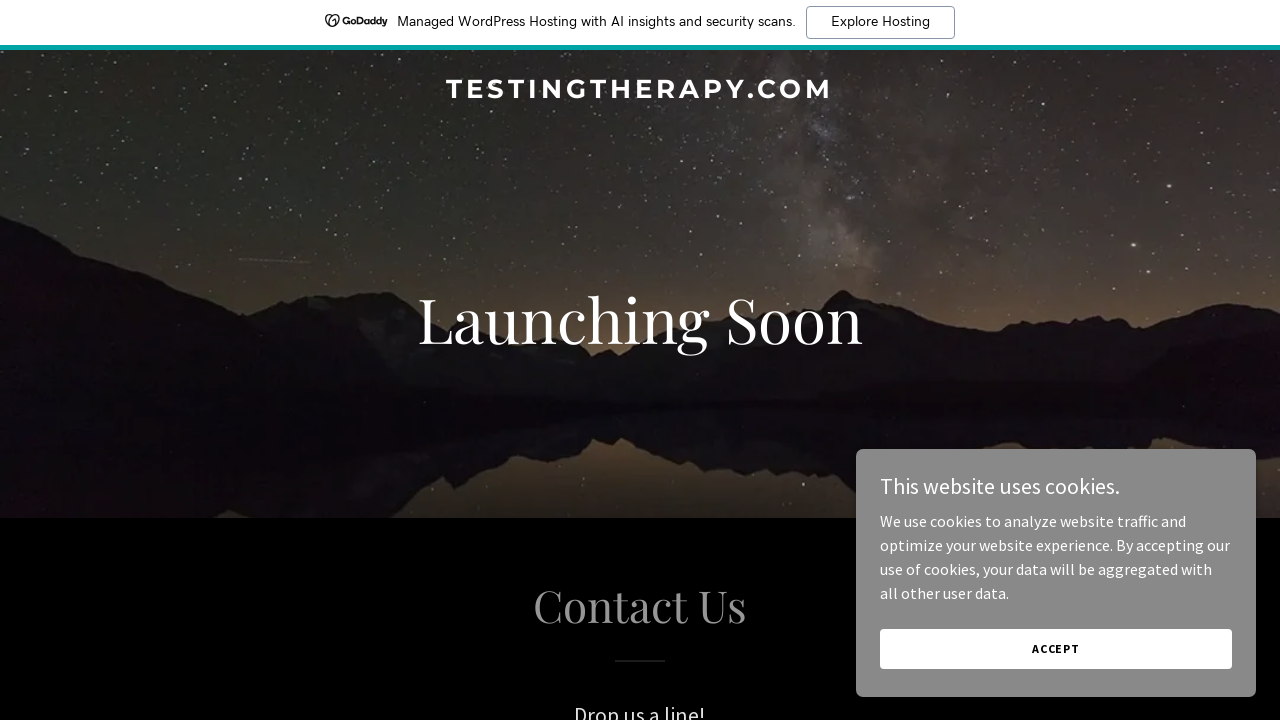

Navigated to Testing Therapy website
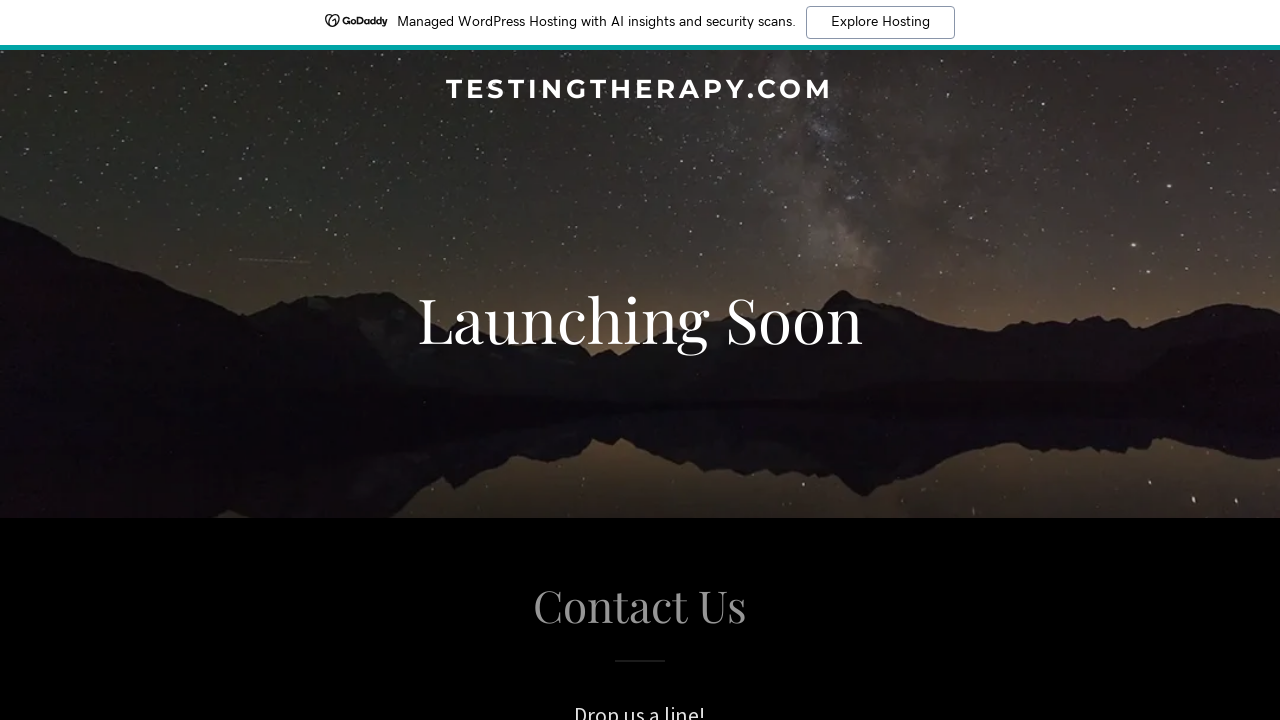

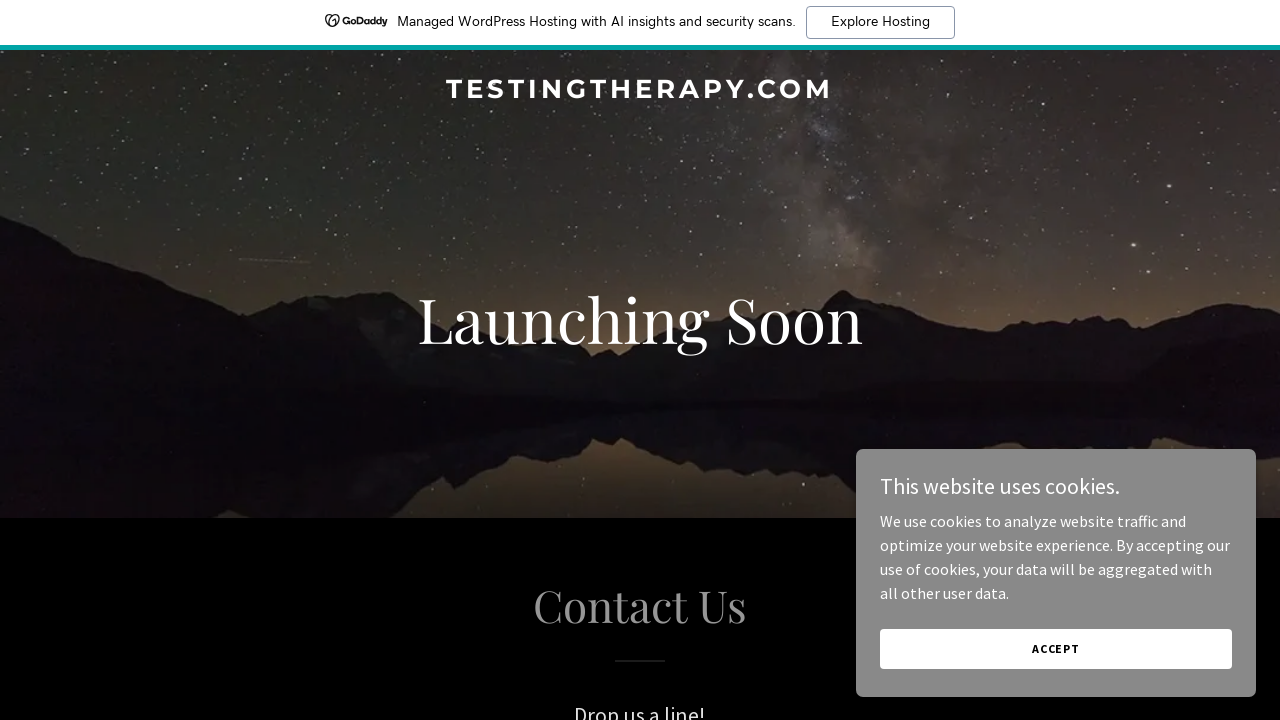